Navigates to Rahul Shetty Academy website and retrieves the page title and current URL for verification

Starting URL: https://rahulshettyacademy.com

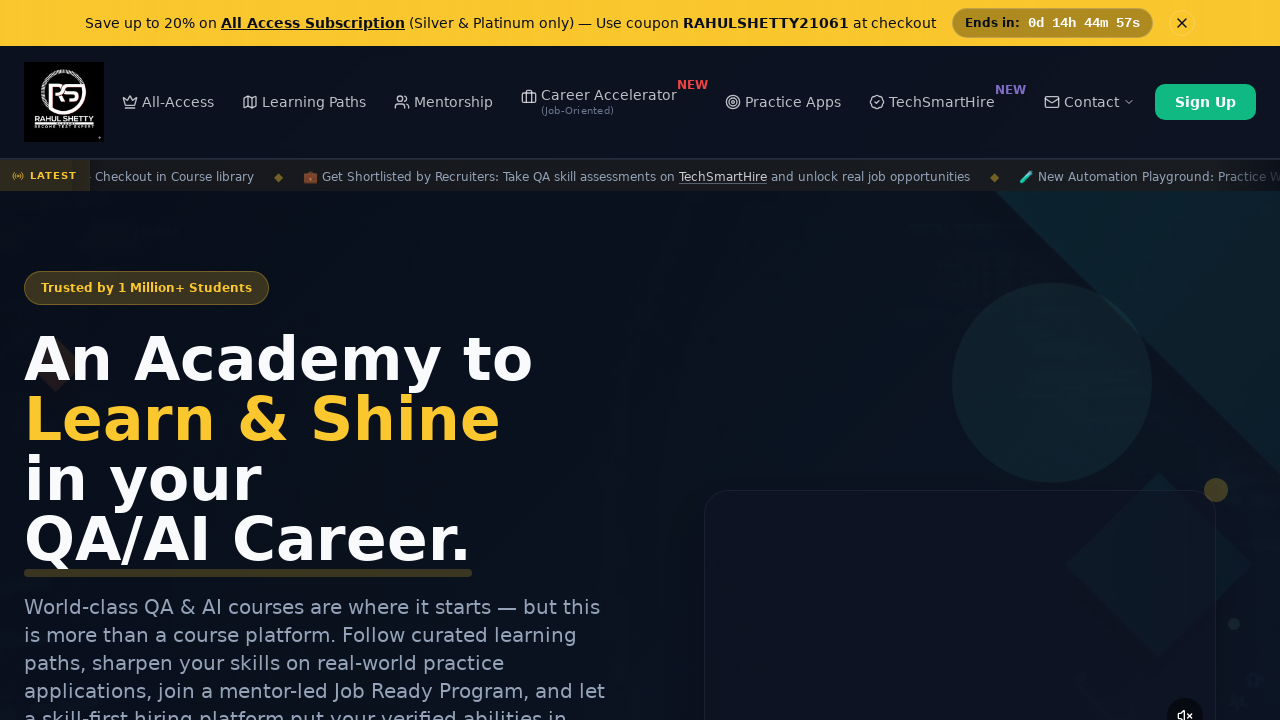

Waited for page to fully load (domcontentloaded state)
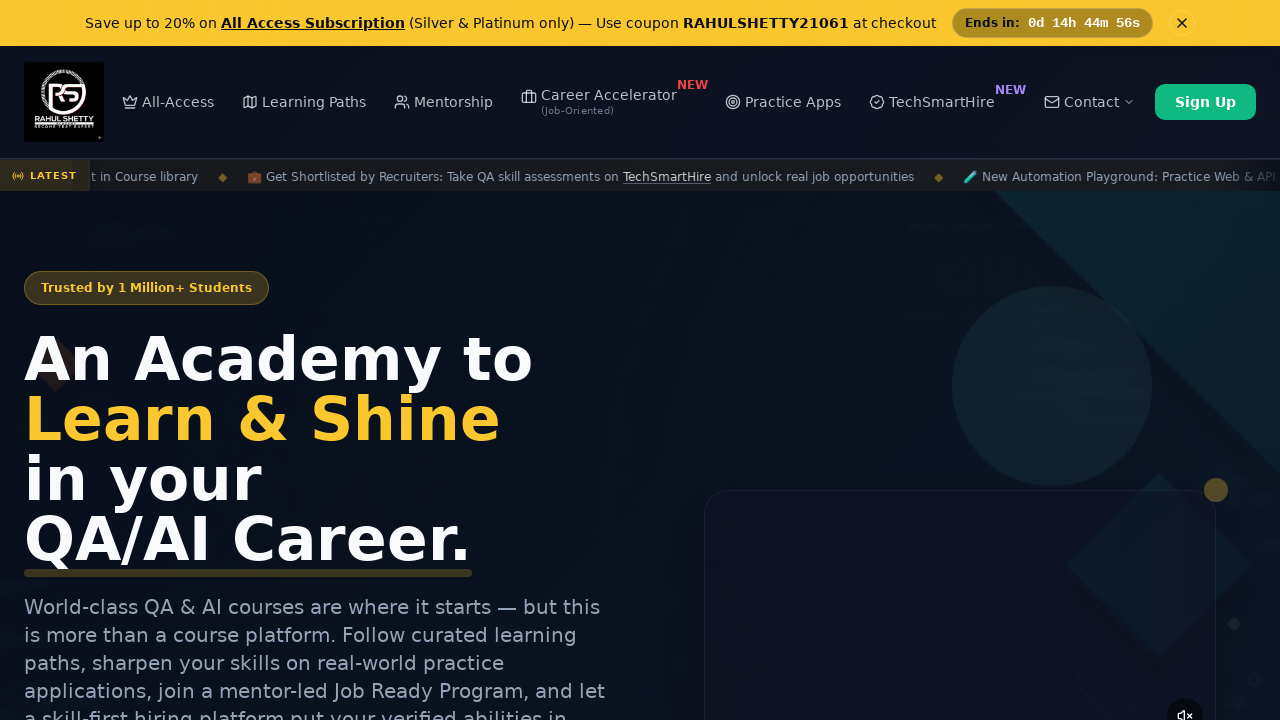

Retrieved page title: Rahul Shetty Academy | QA Automation, Playwright, AI Testing & Online Training
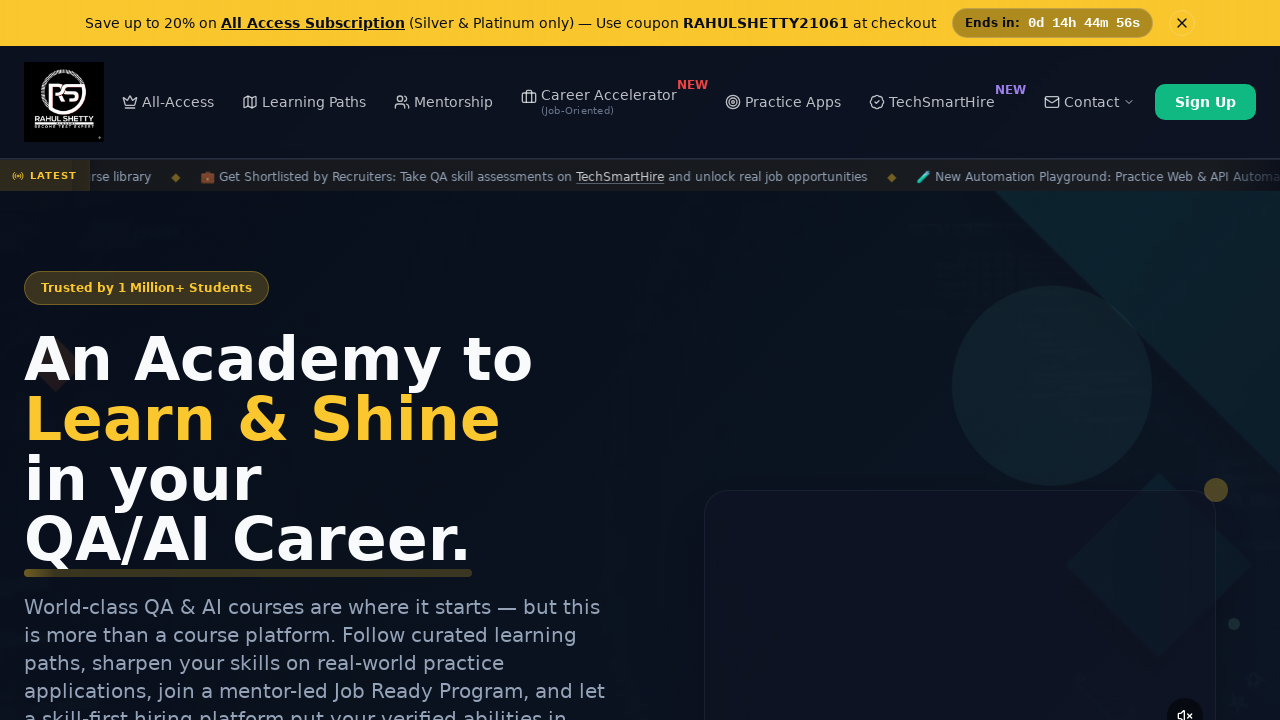

Retrieved current URL: https://rahulshettyacademy.com/
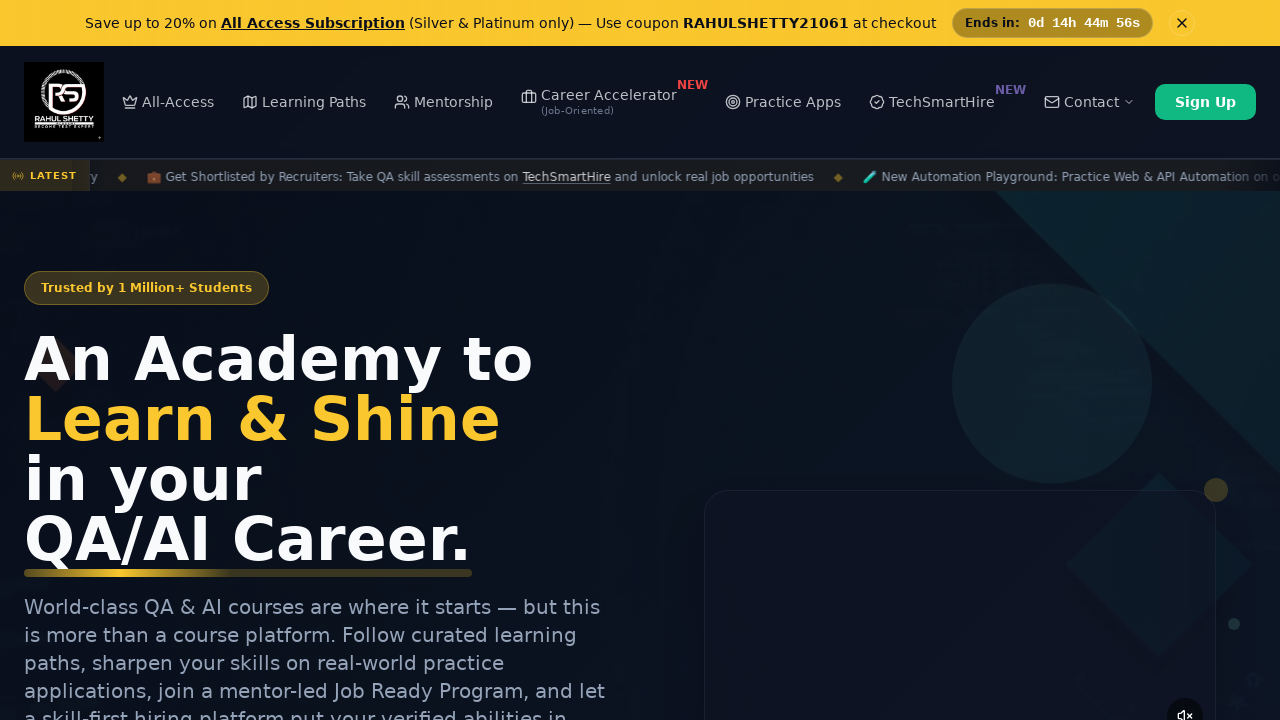

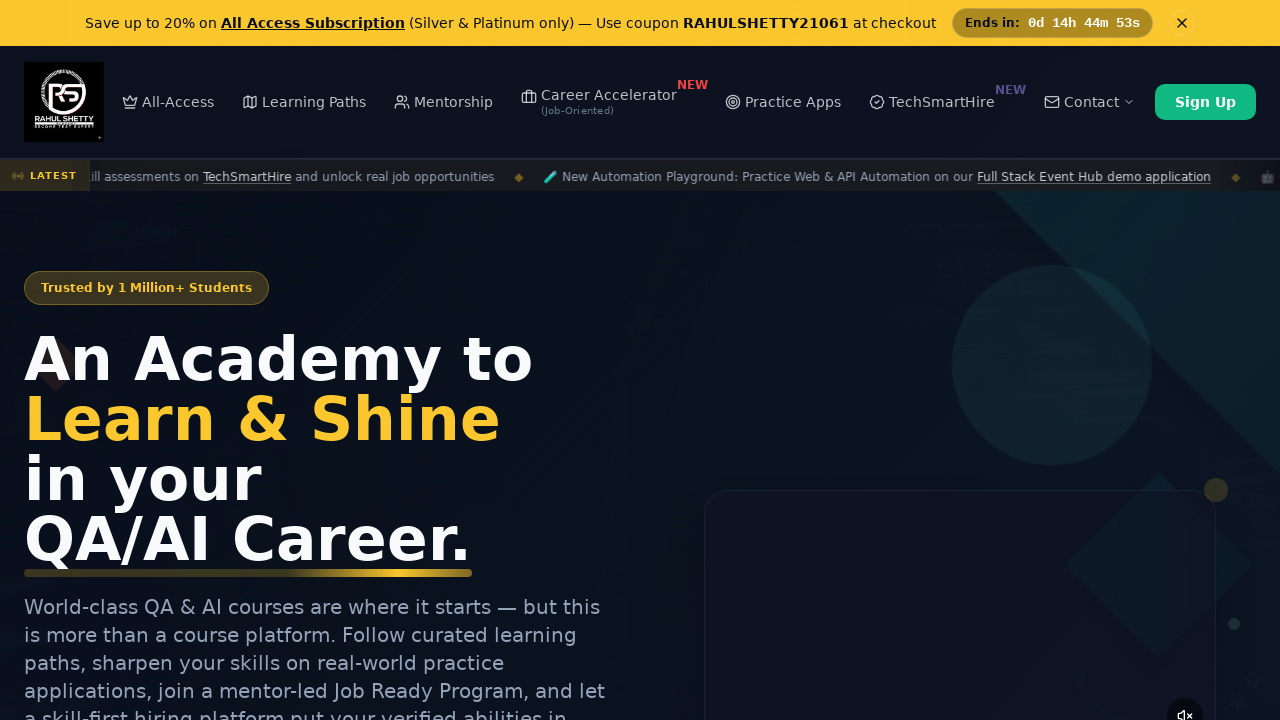